Tests iframe switching functionality by navigating to a W3Schools JavaScript demo page, switching to the result iframe, and clicking a button within it.

Starting URL: https://www.w3schools.com/js/tryit.asp?filename=tryjs_myfirst

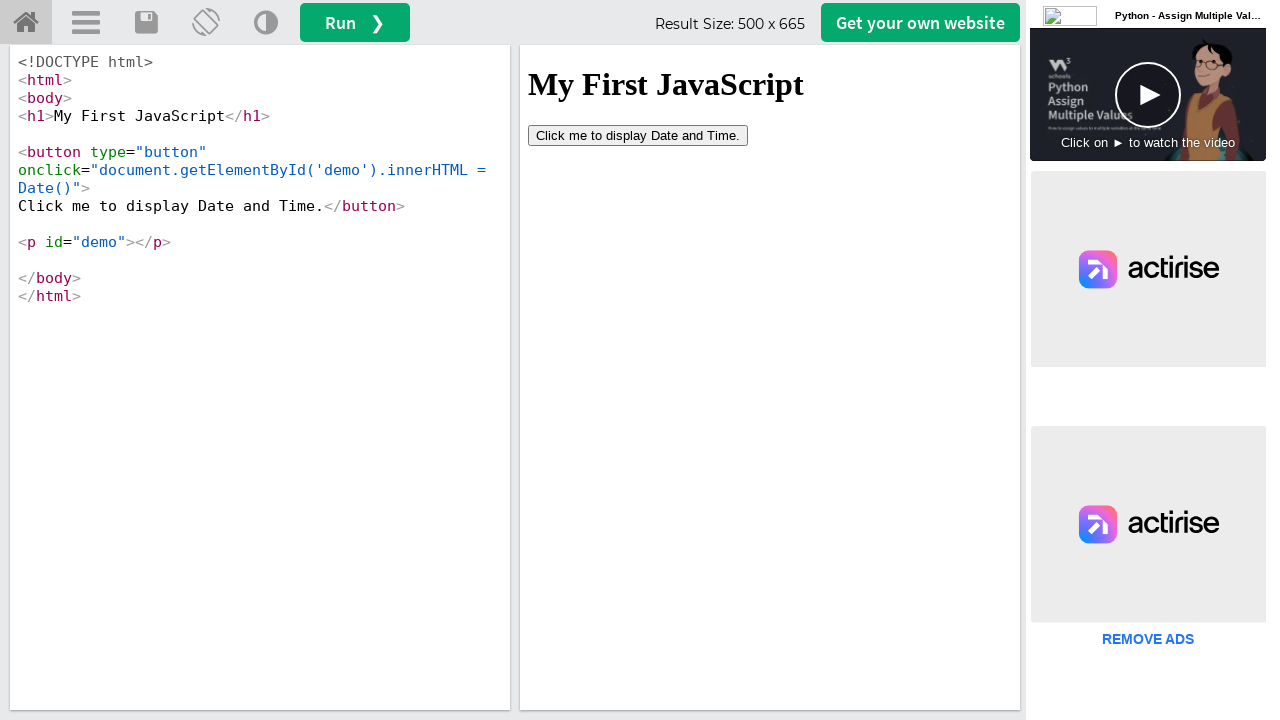

Waited for result iframe to be available
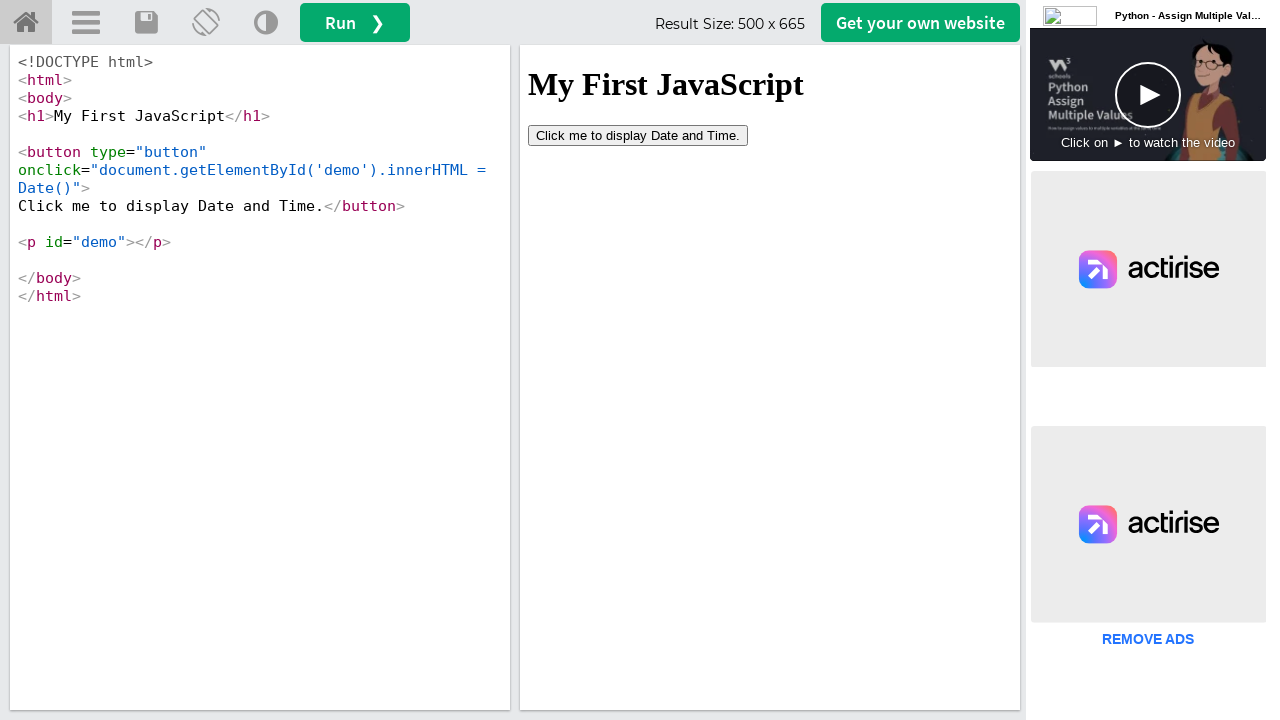

Switched to result iframe
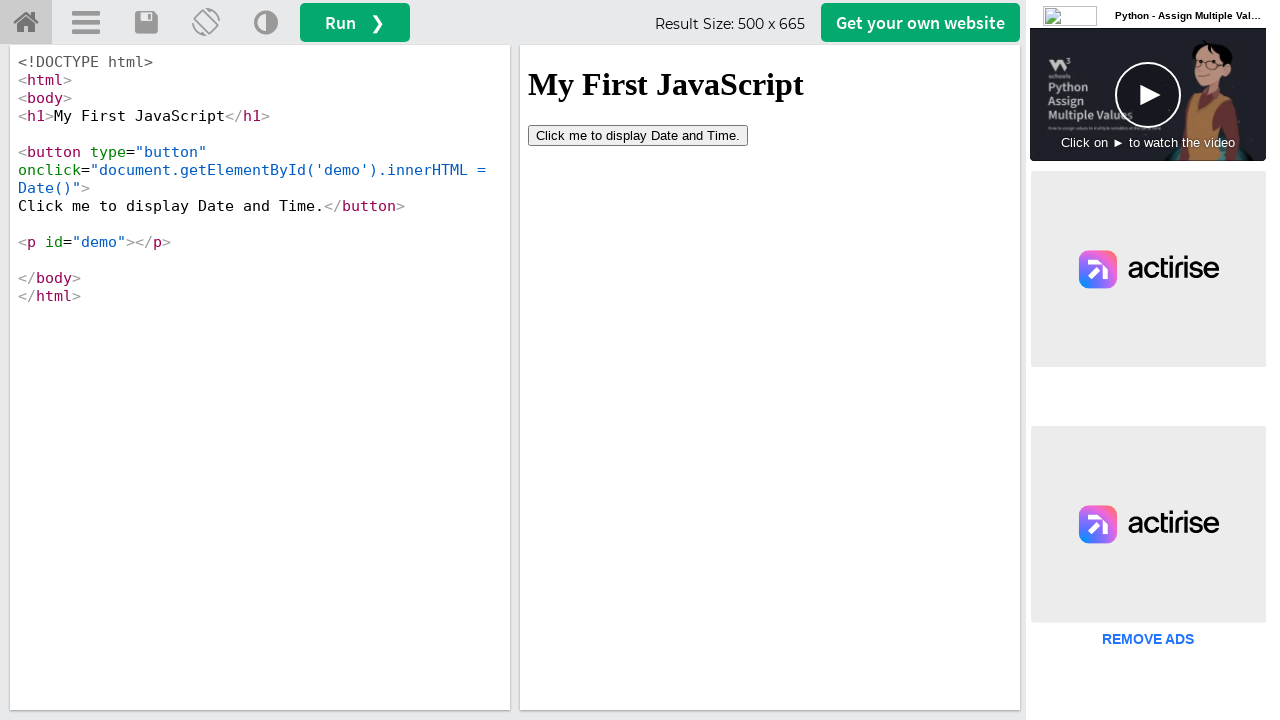

Clicked button inside the iframe at (638, 135) on #iframeResult >> internal:control=enter-frame >> button[type='button']
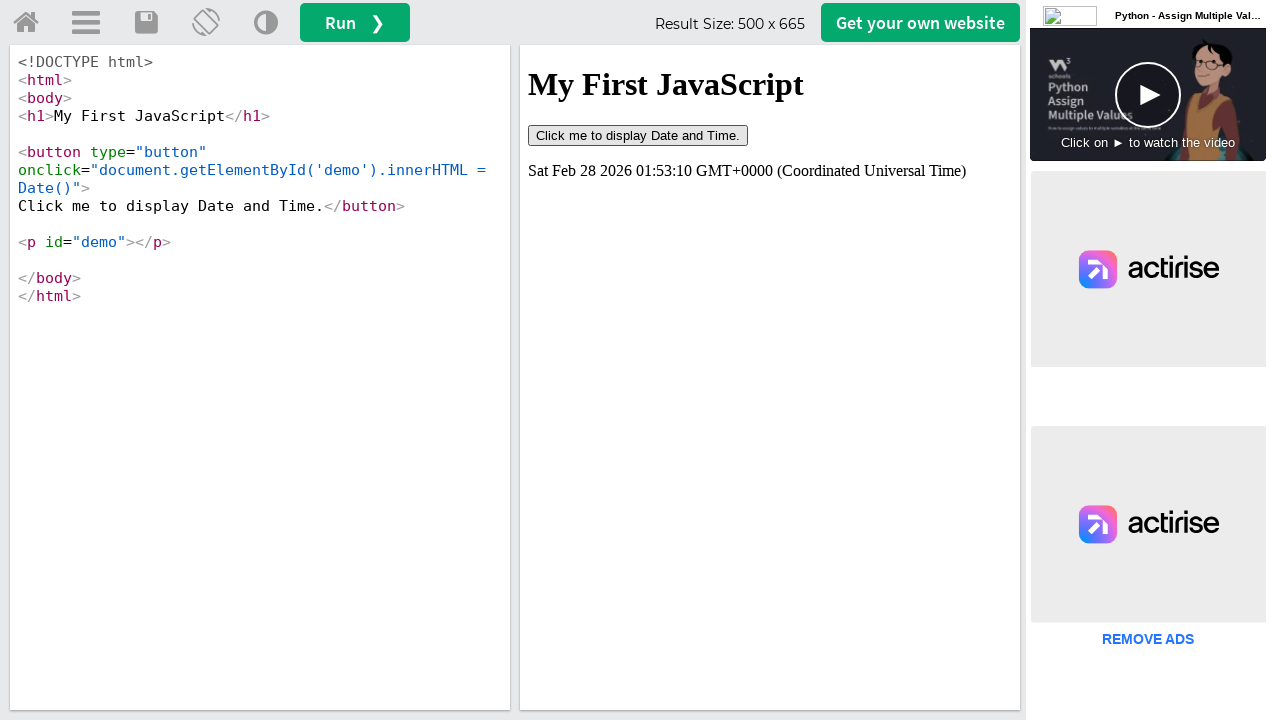

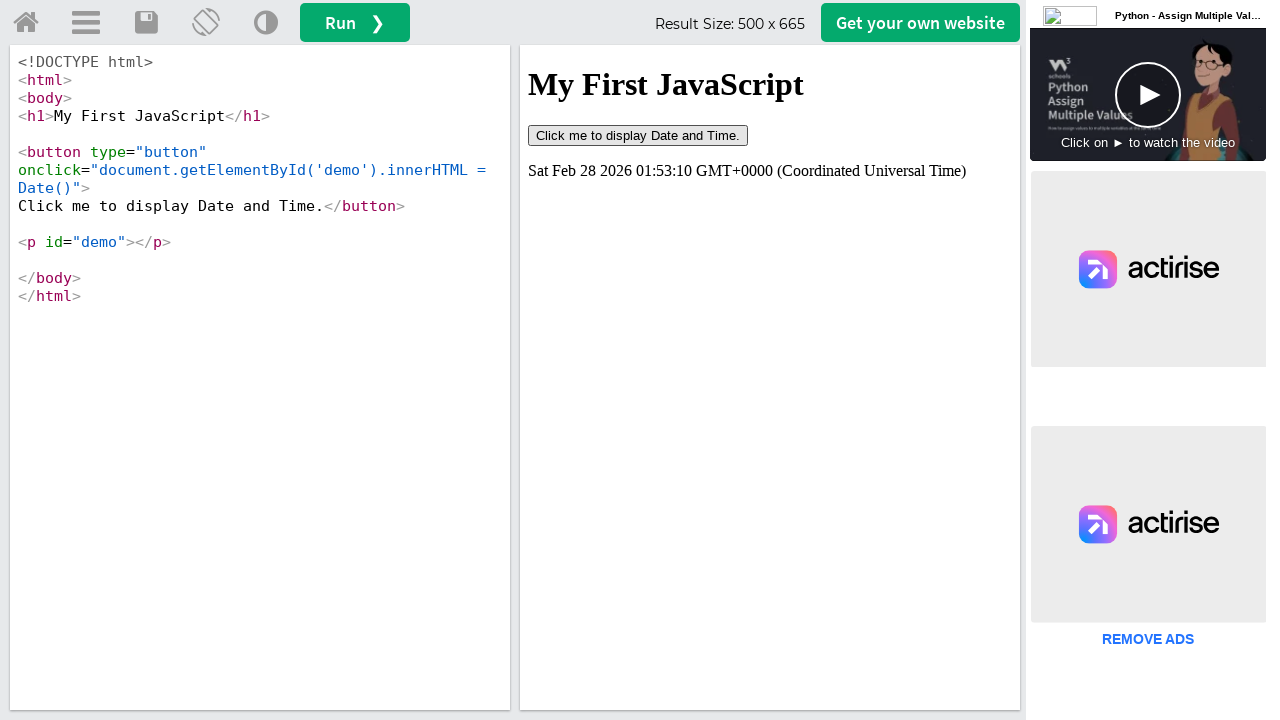